Tests number input validation by entering various numbers and checking error or success messages

Starting URL: https://kristinek.github.io/site/tasks/enter_a_number

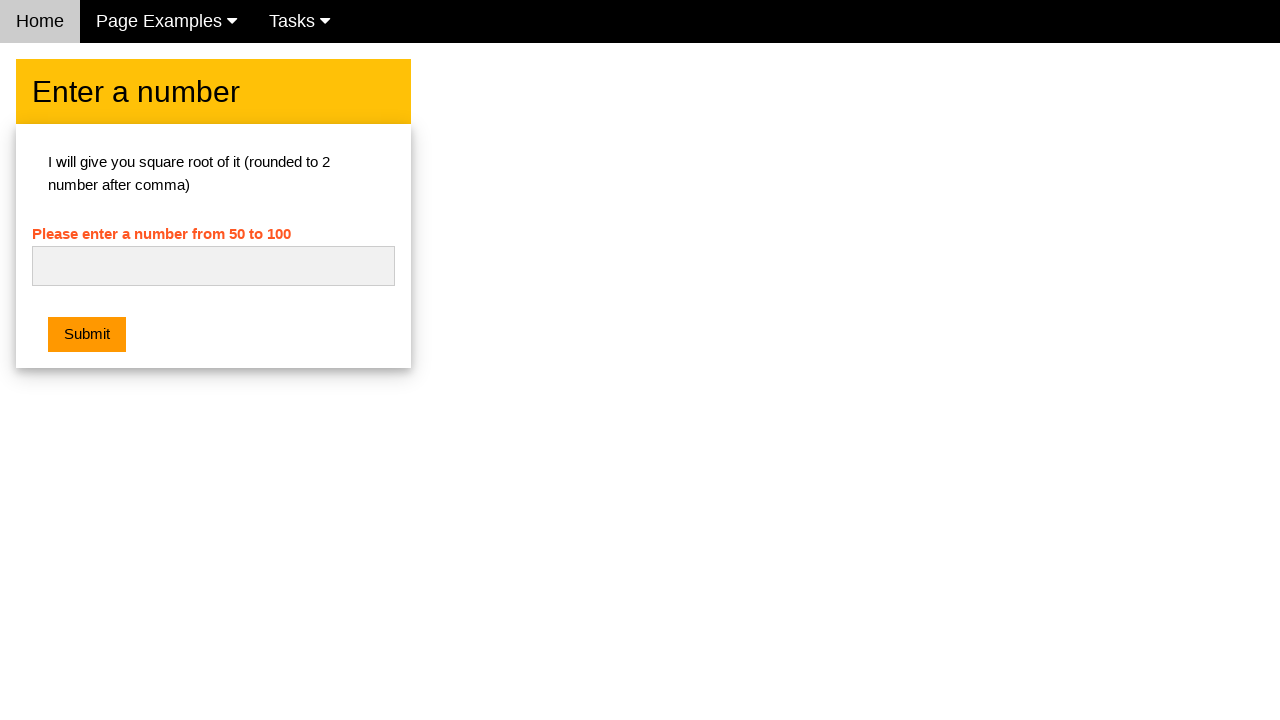

Entered '42' into the number input field on #numb
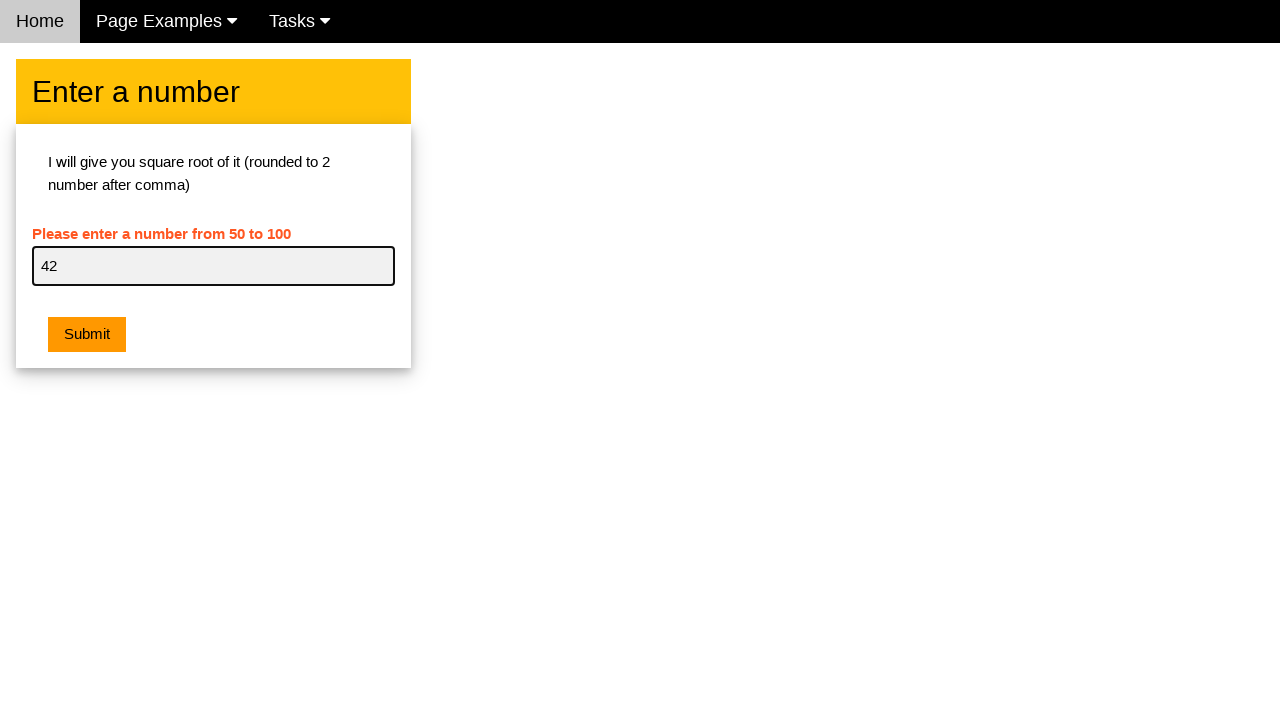

Clicked the submit button at (87, 335) on xpath=/html/body/div[2]/div/div/div[2]/button
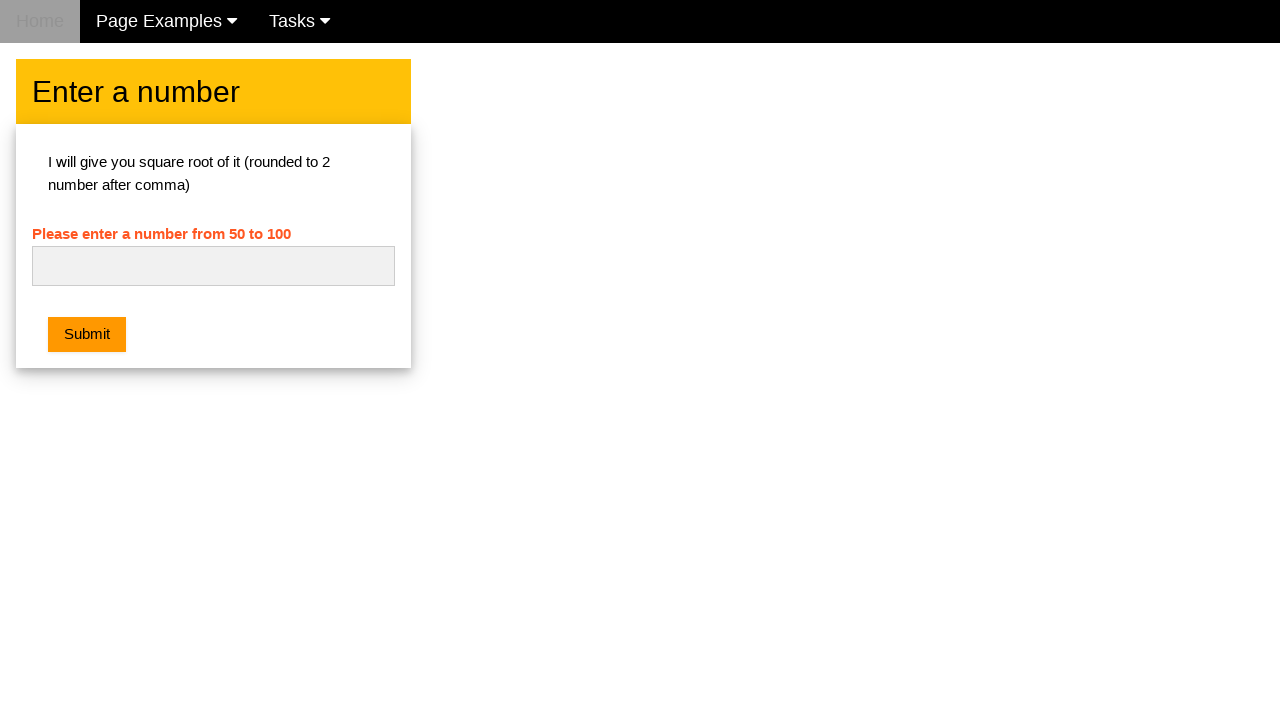

Set up dialog handler to accept alerts
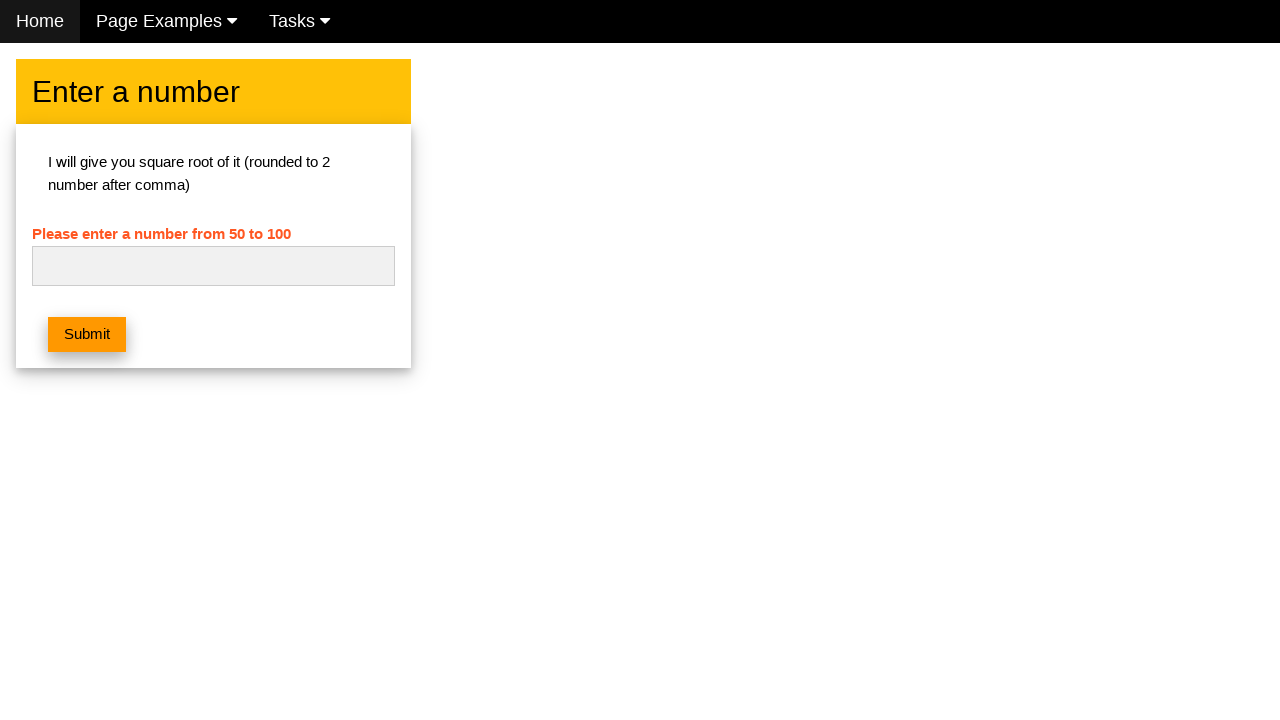

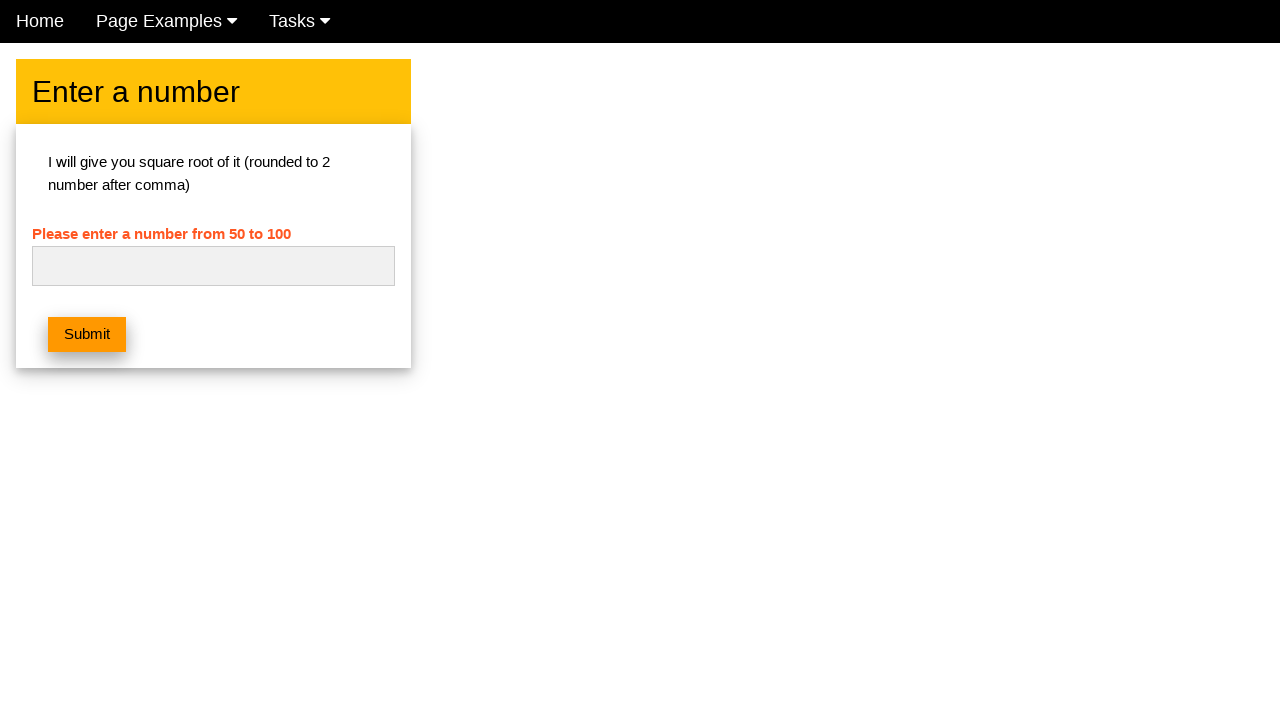